Tests file upload functionality by selecting a file using the file input, clicking the upload button, and verifying the "File Uploaded!" confirmation message appears.

Starting URL: https://the-internet.herokuapp.com/upload

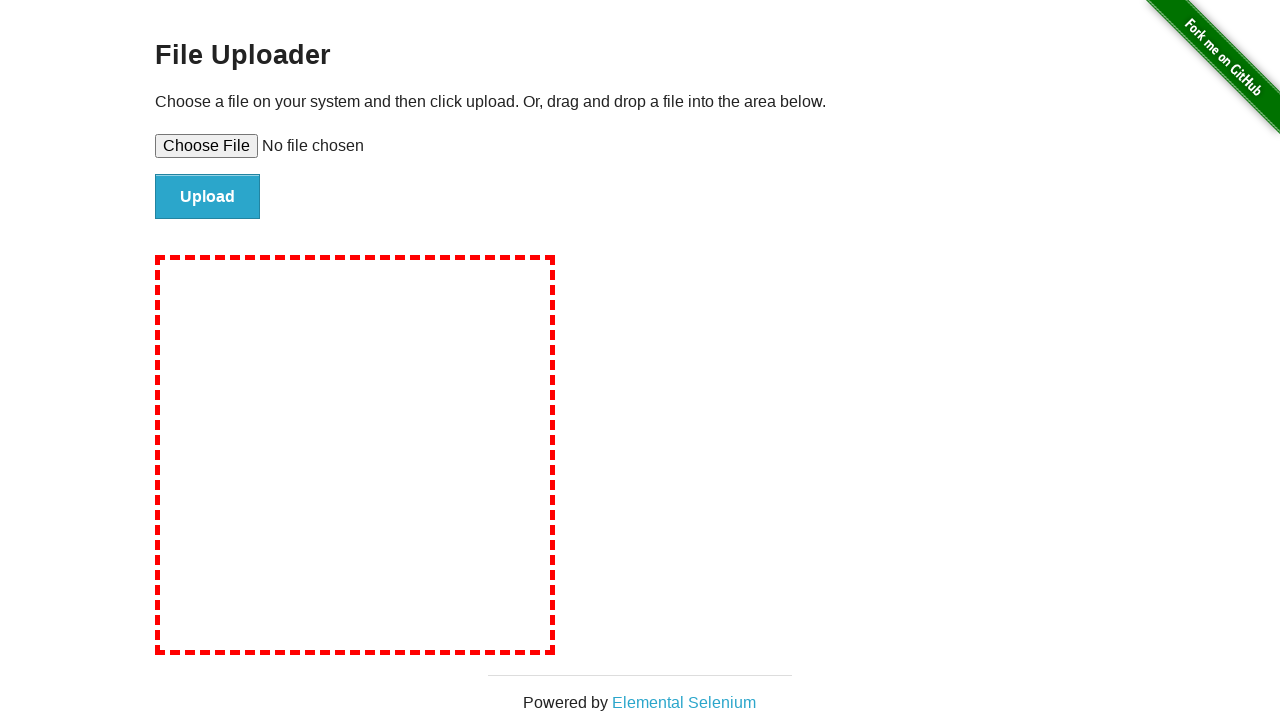

Selected test file for upload using file input
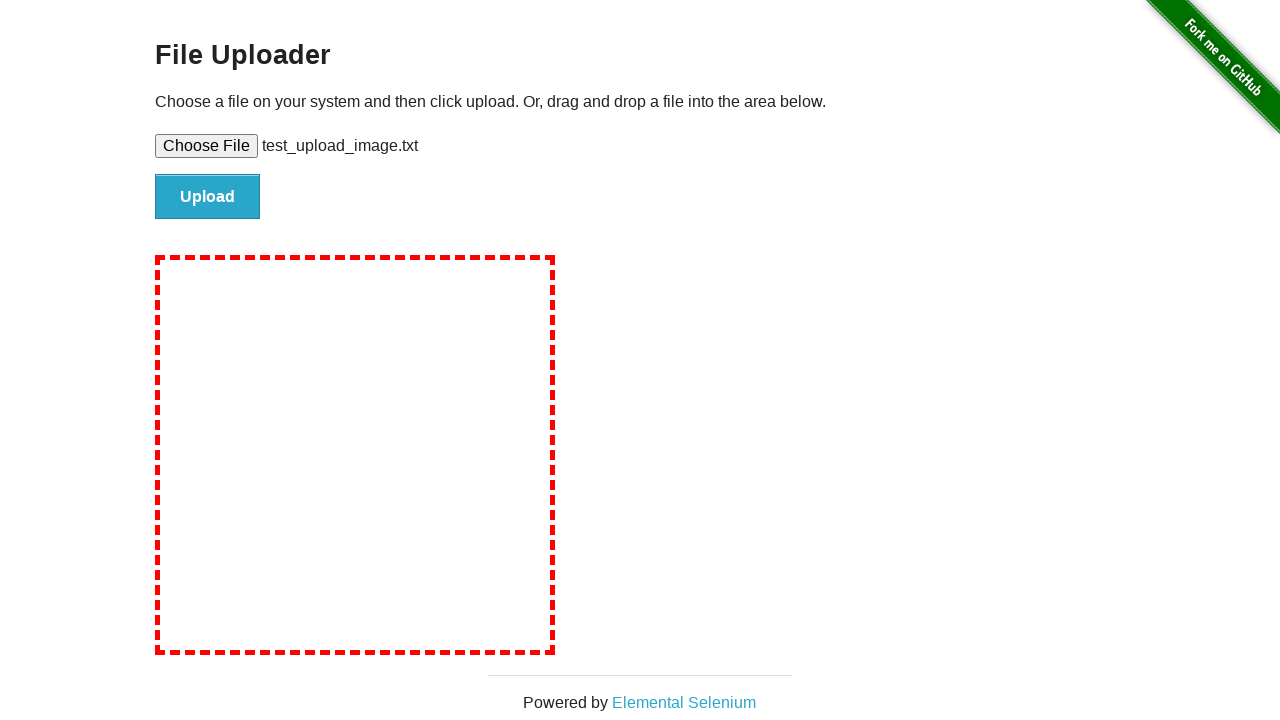

Clicked the Upload button at (208, 197) on #file-submit
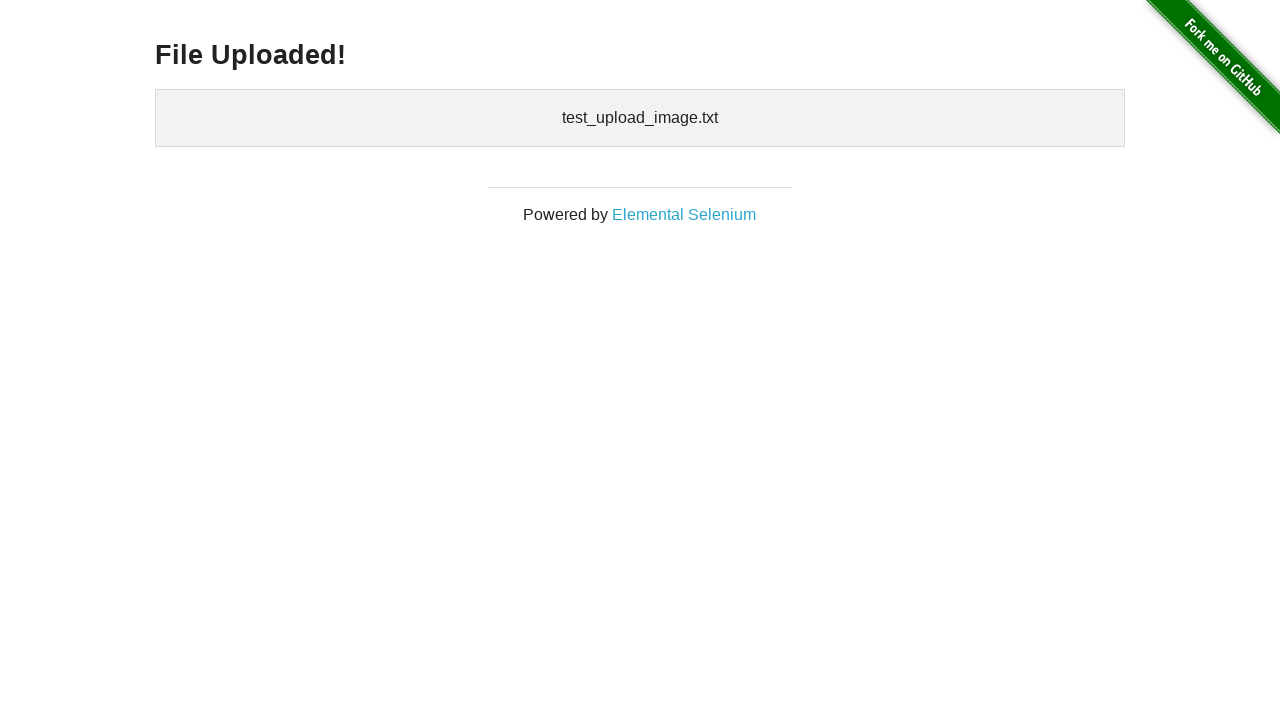

Waited for h3 confirmation heading to appear
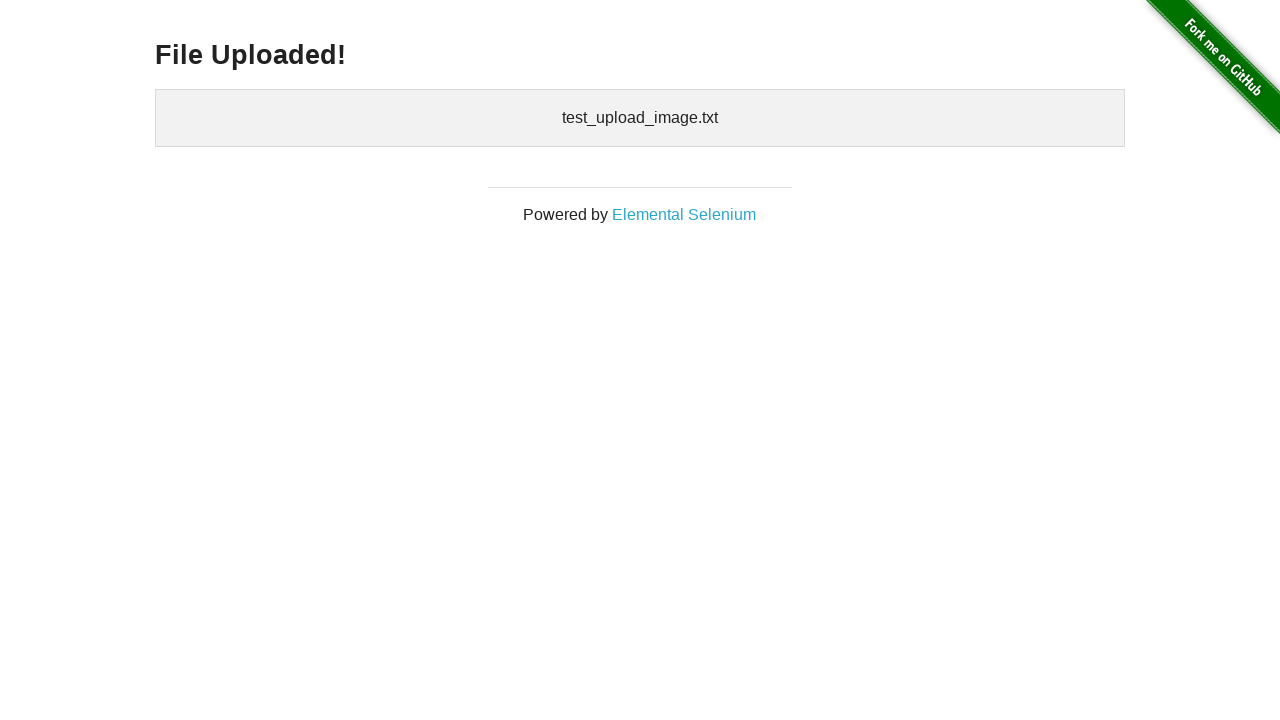

Retrieved text content from h3 heading
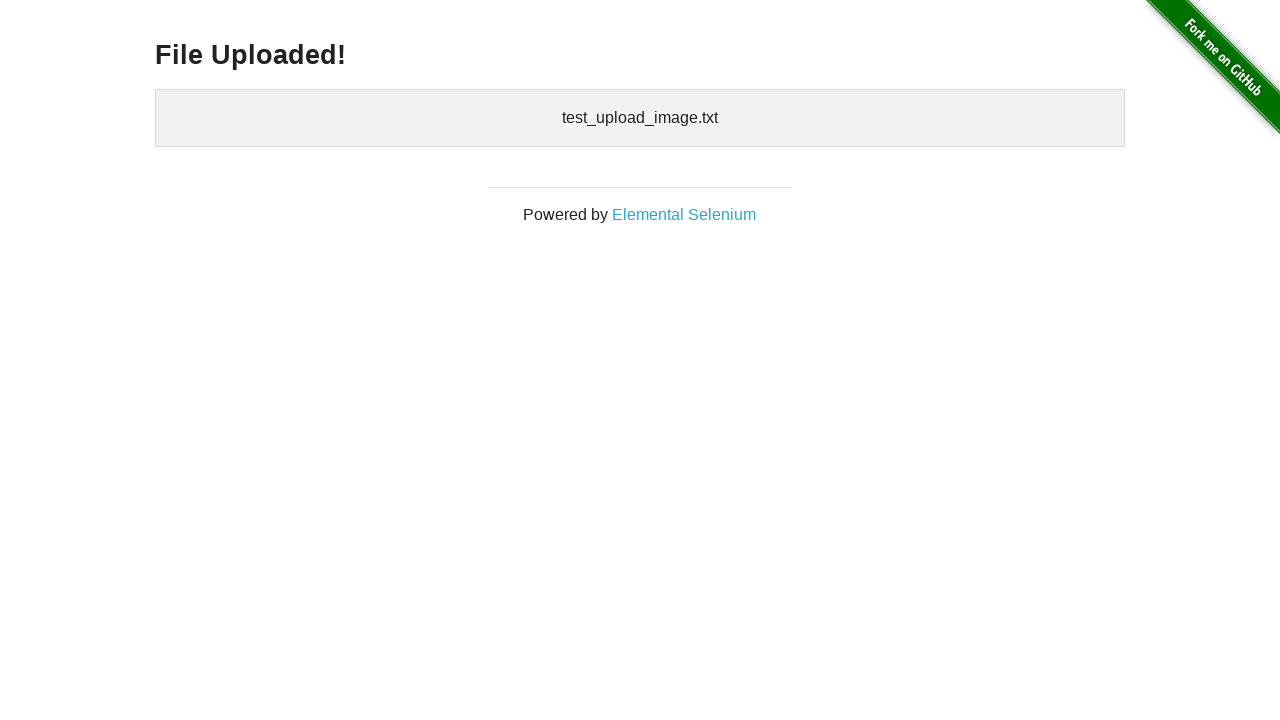

Verified 'File Uploaded!' confirmation message is displayed
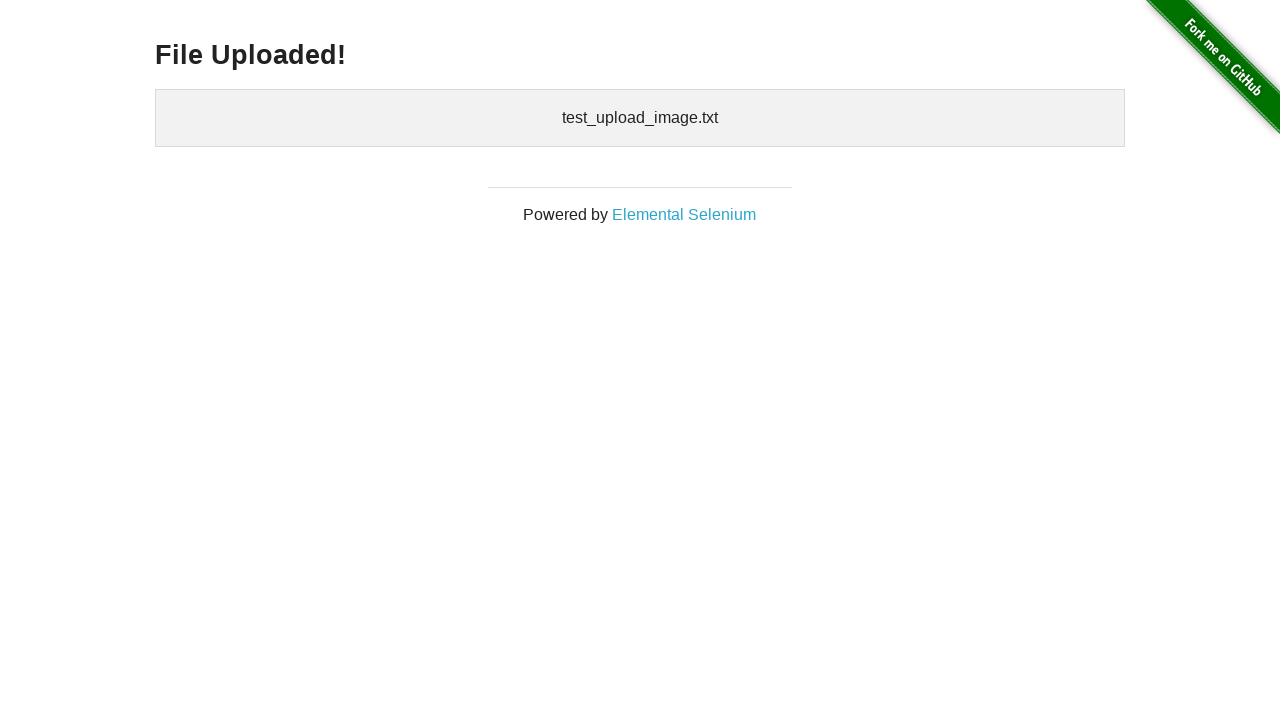

Cleaned up temporary test file
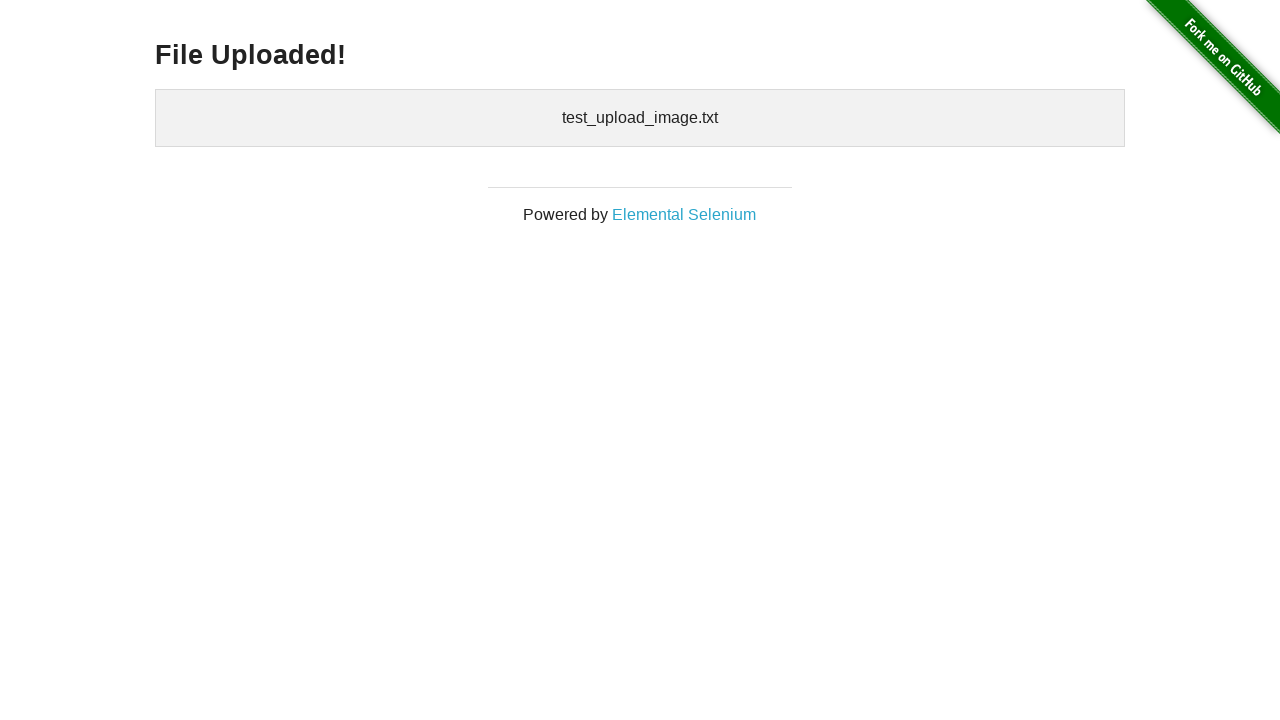

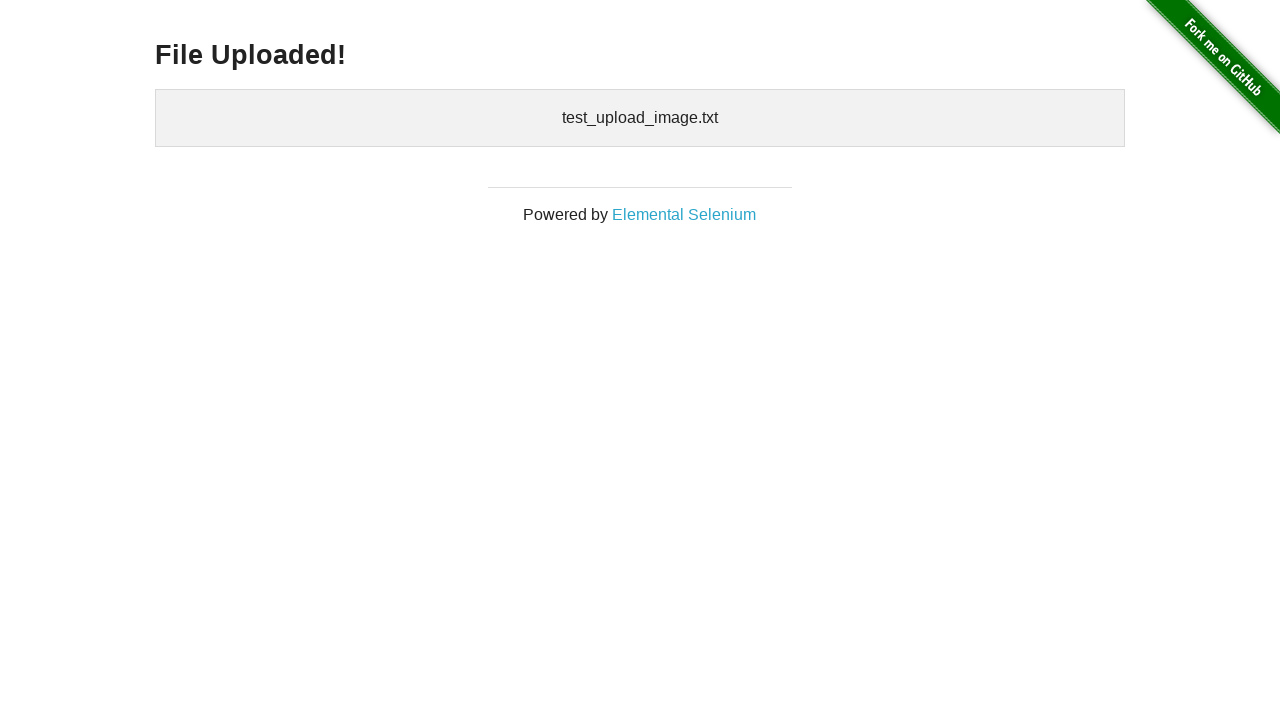